Tests registration form by filling in first name, last name, and city fields, then submitting the form and verifying success message

Starting URL: http://suninjuly.github.io/registration1.html

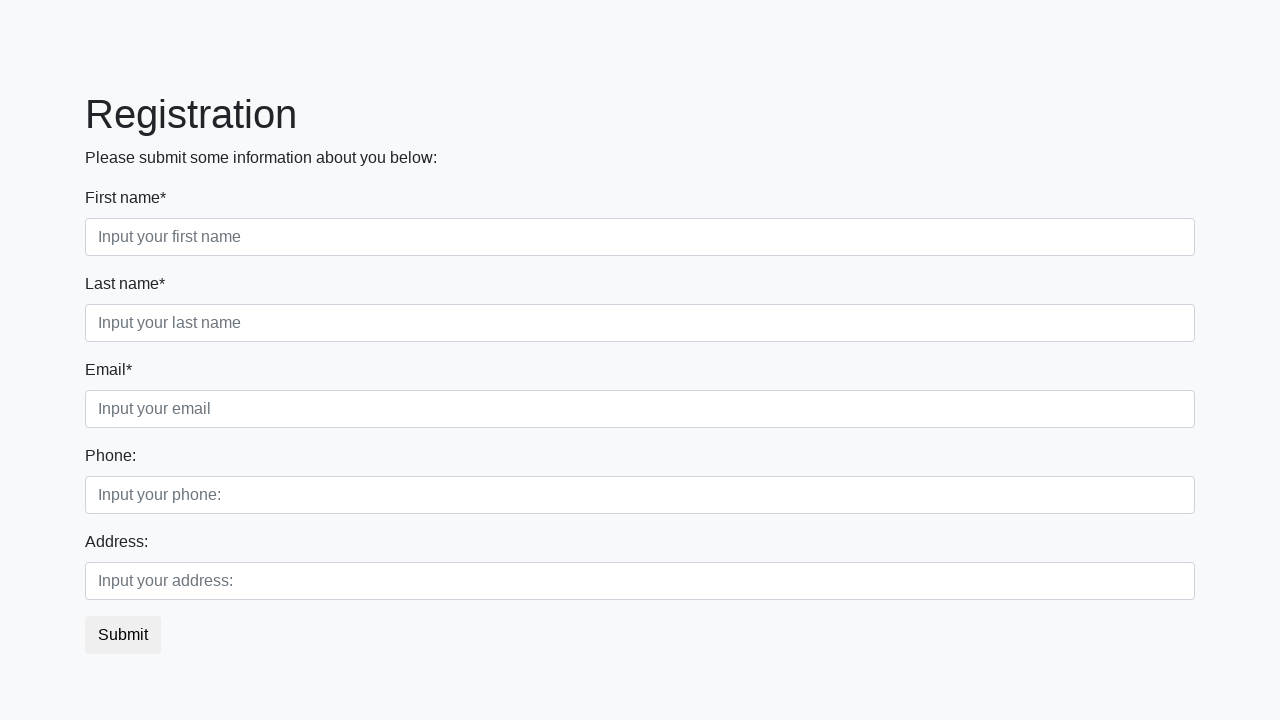

Filled in first name field with 'Ivan' on .first_block .first
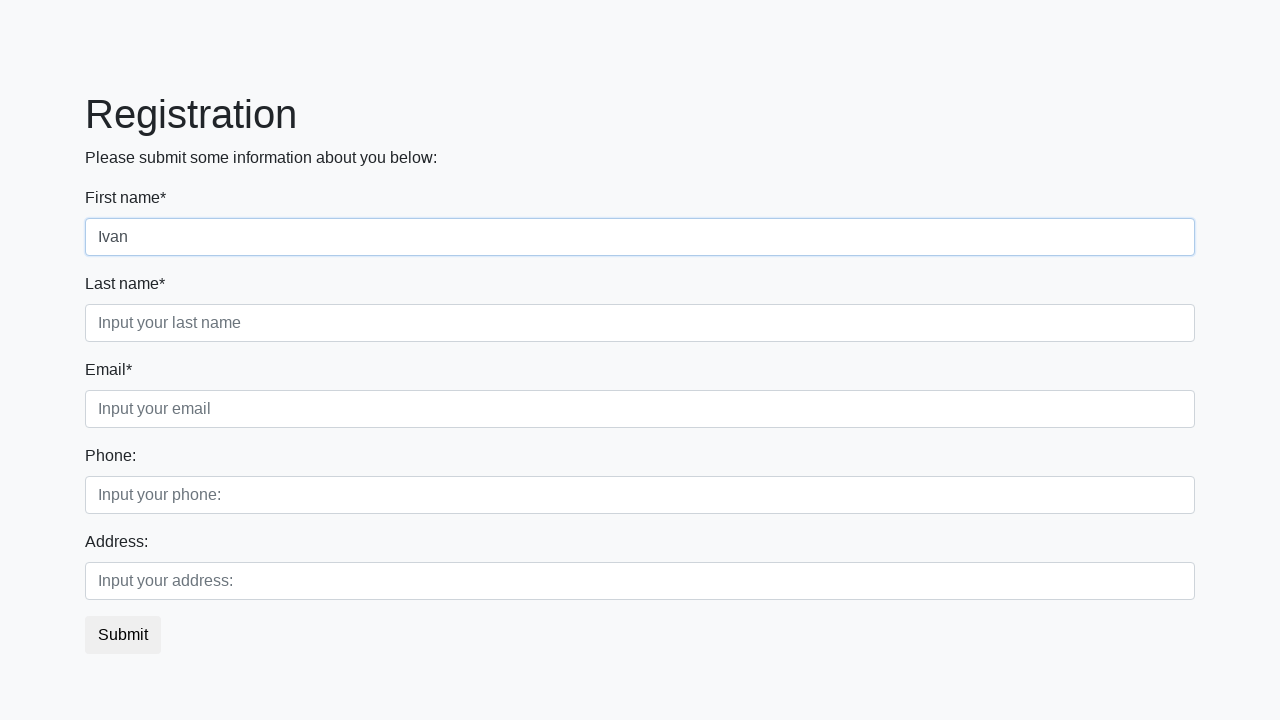

Filled in last name field with 'Petrov' on .first_block .second
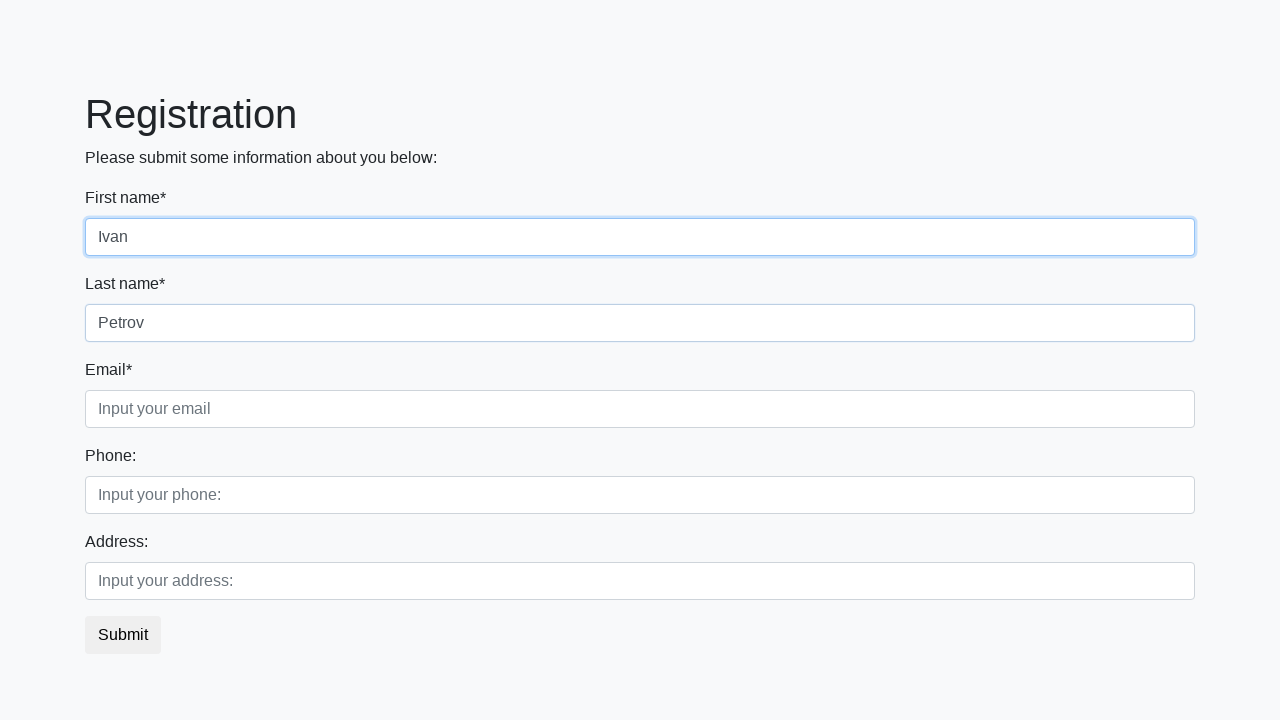

Filled in city field with 'Smolensk' on .first_block .third
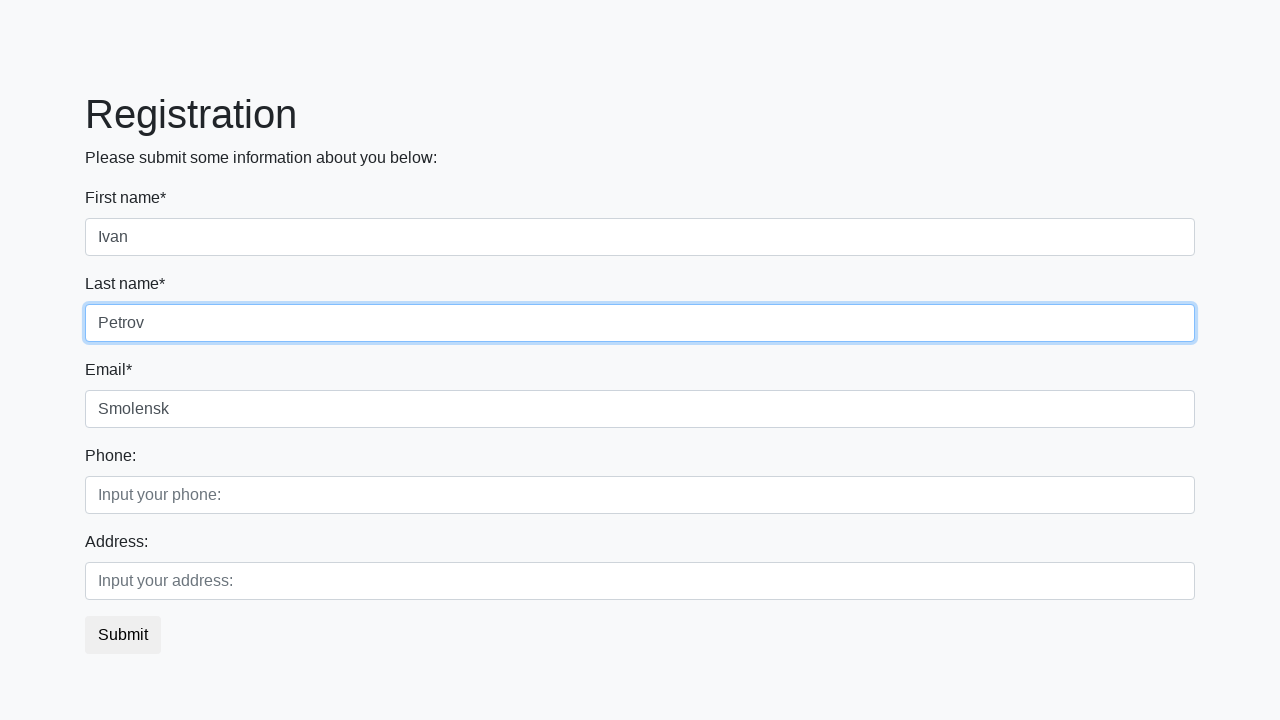

Clicked submit button to register at (123, 635) on button.btn
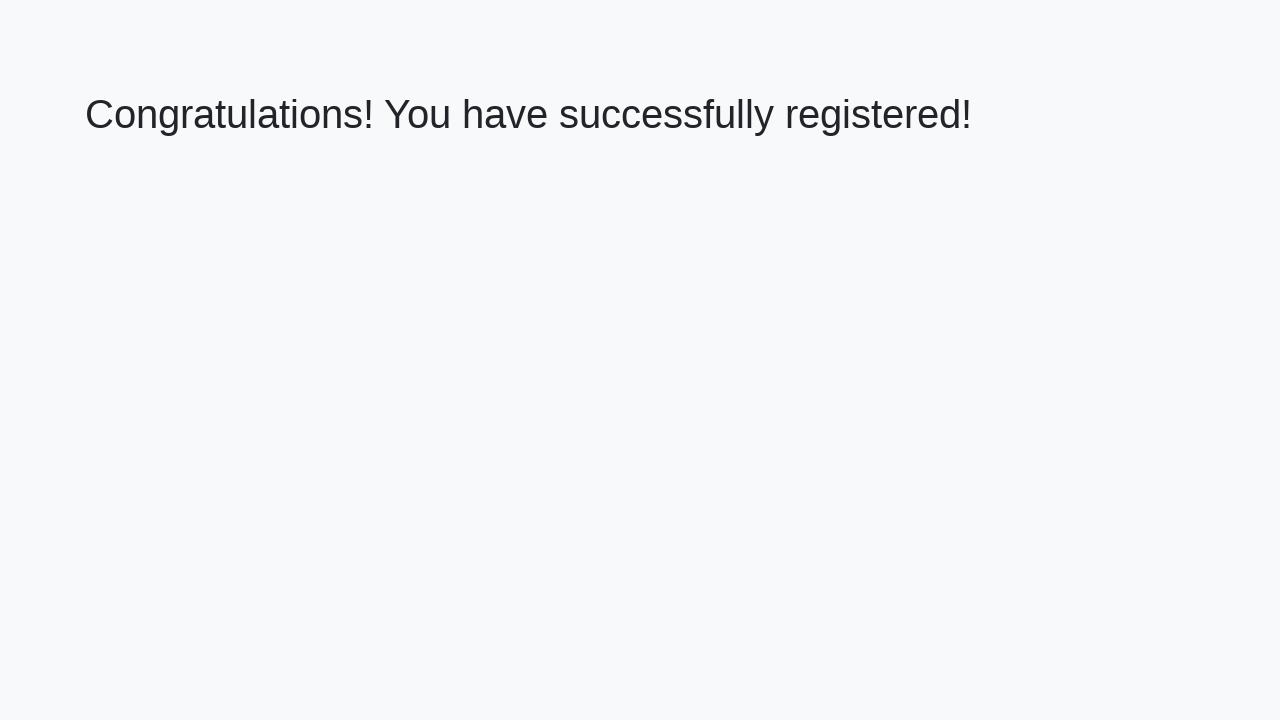

Success message h1 element appeared
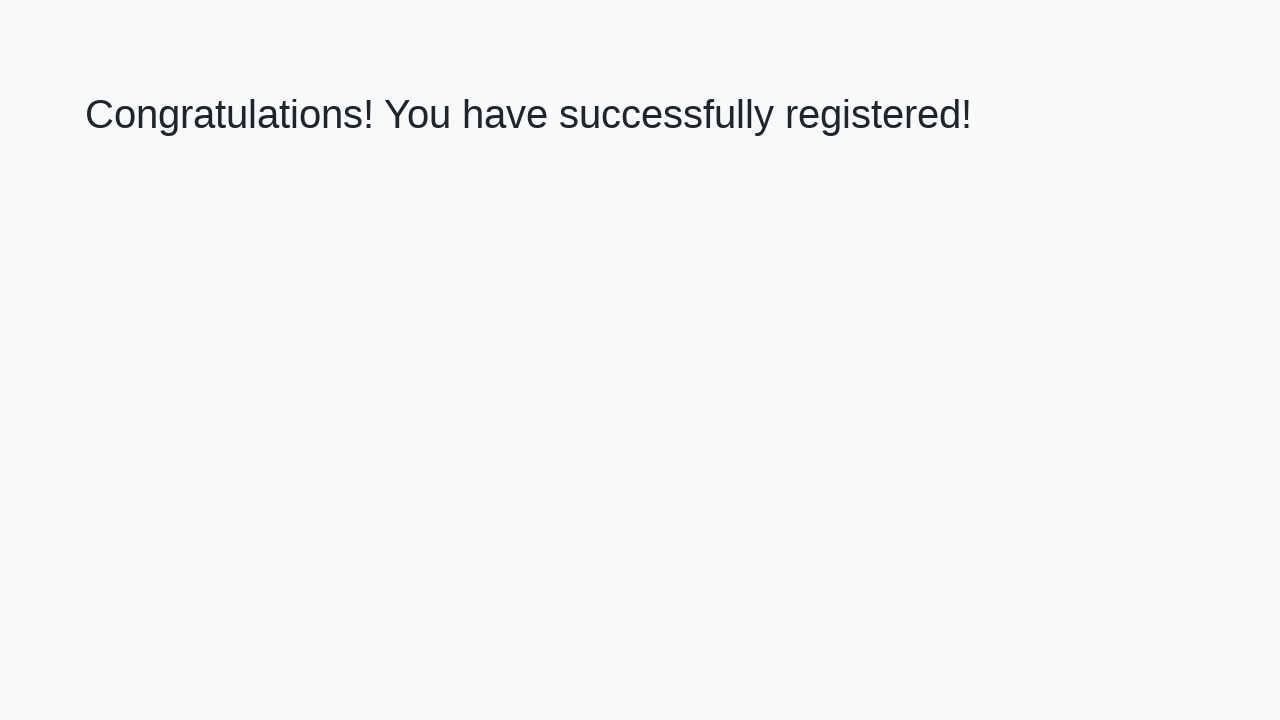

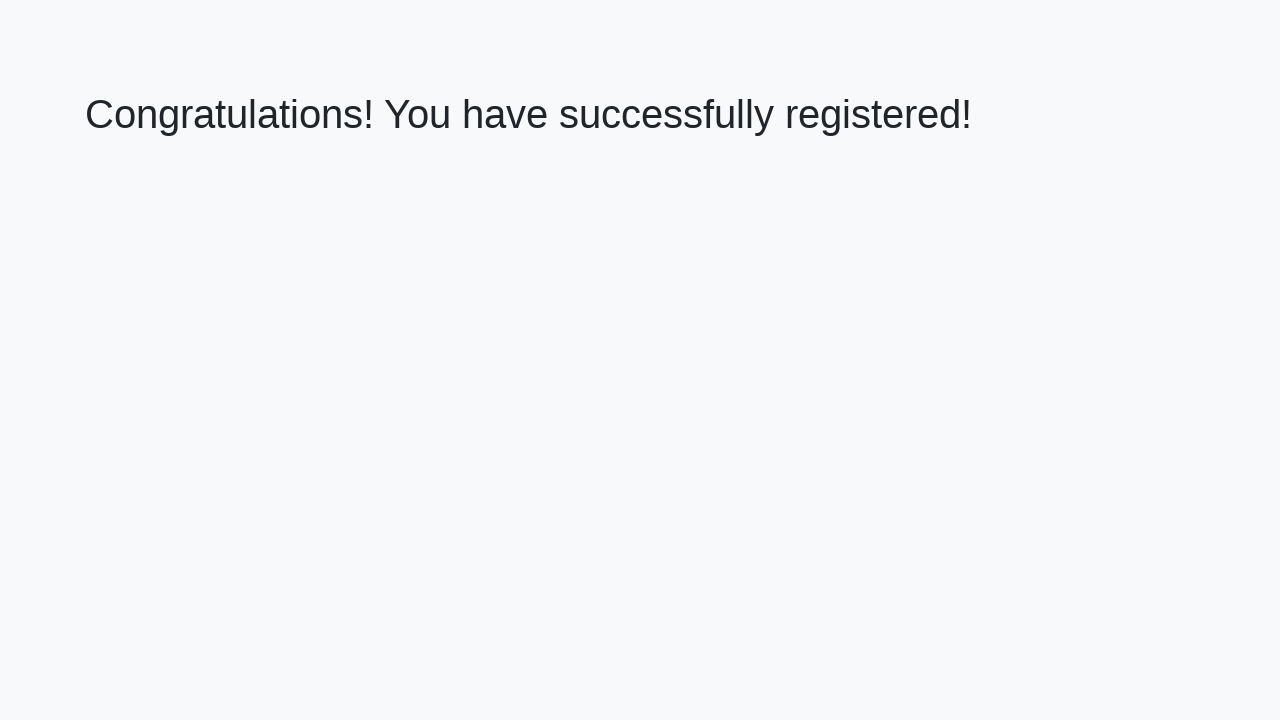